Tests JavaScript alert handling by filling a name field, clicking a button to trigger an alert, and accepting the alert dialog

Starting URL: https://rahulshettyacademy.com/AutomationPractice/

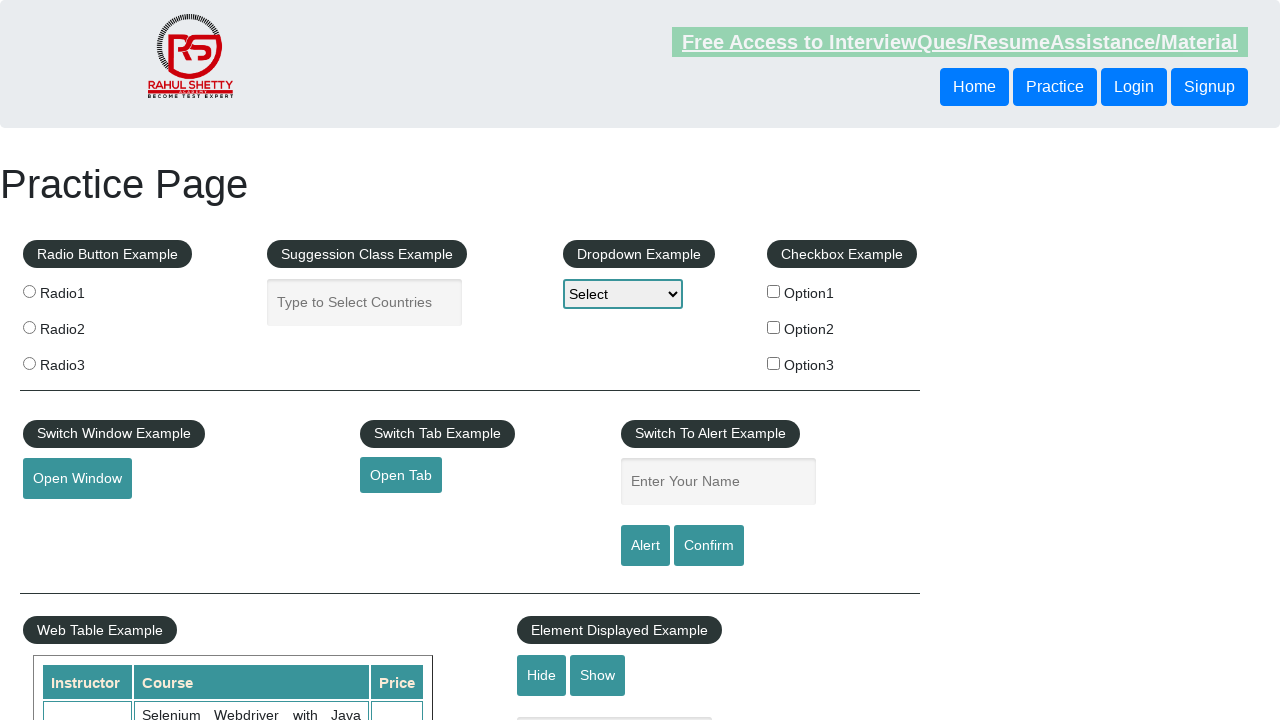

Filled name field with 'Charan' on input[name='enter-name']
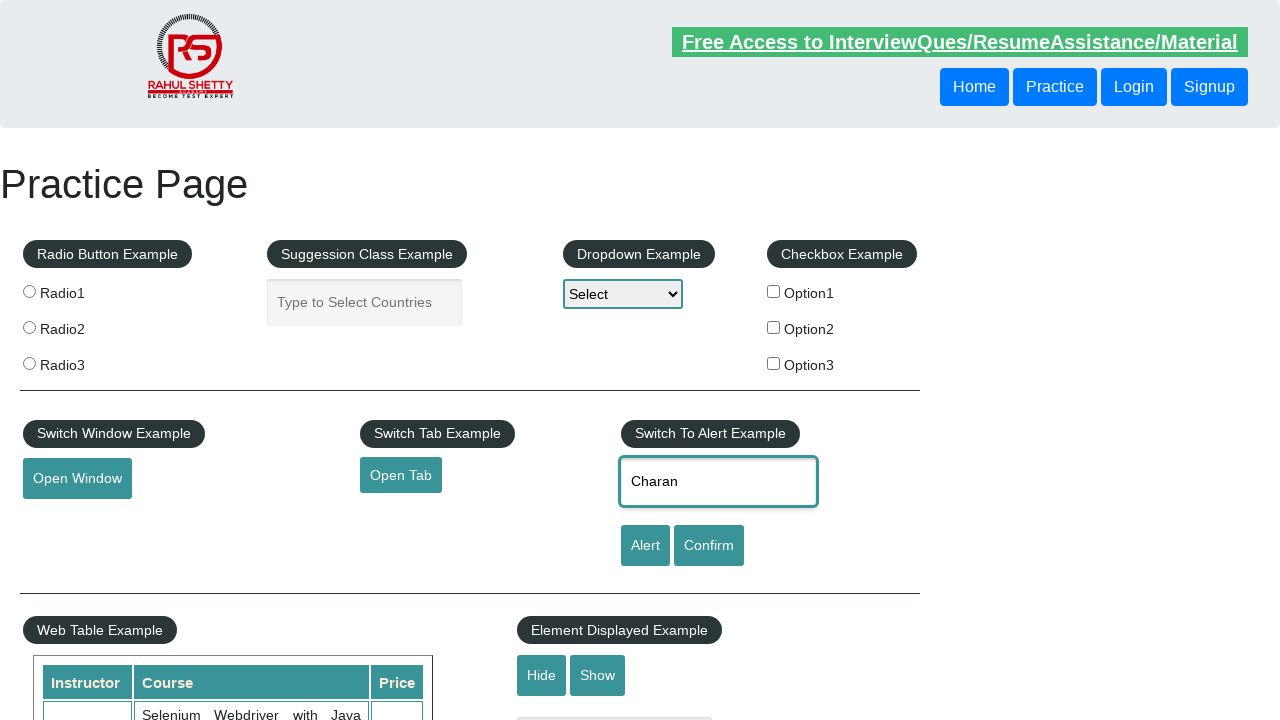

Set up dialog handler to accept alerts
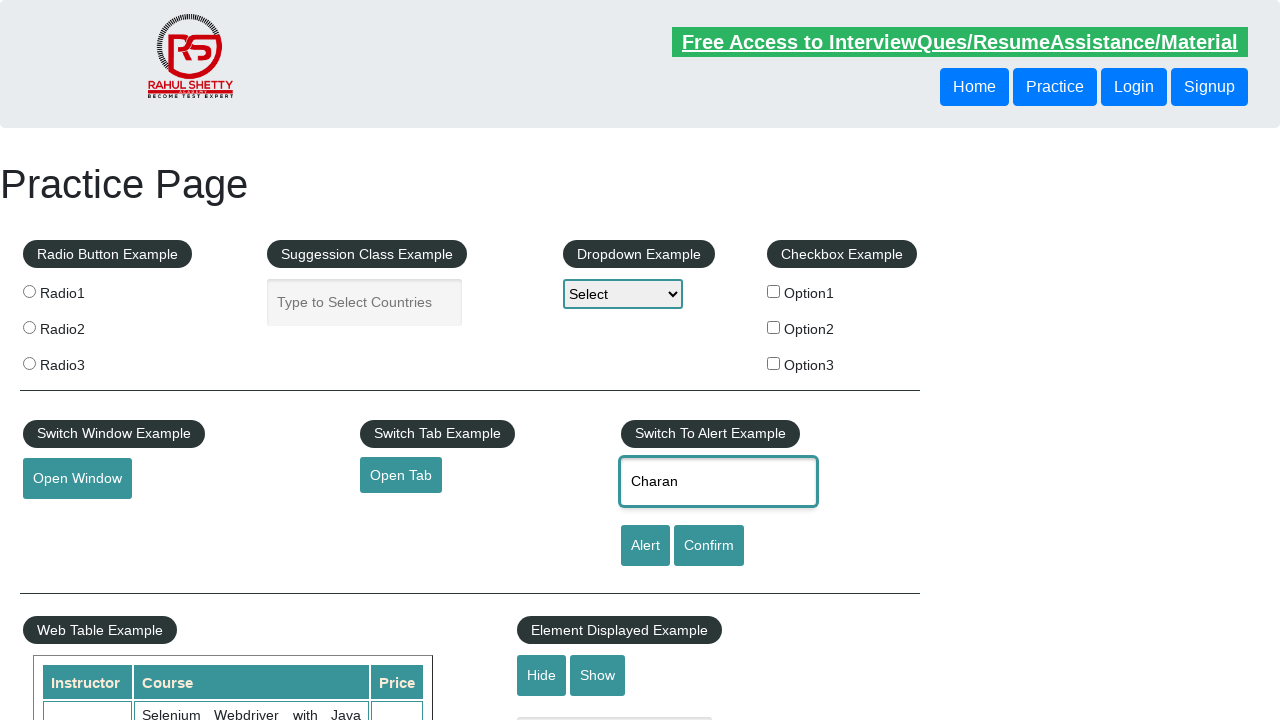

Clicked alert button to trigger JavaScript alert at (645, 546) on #alertbtn
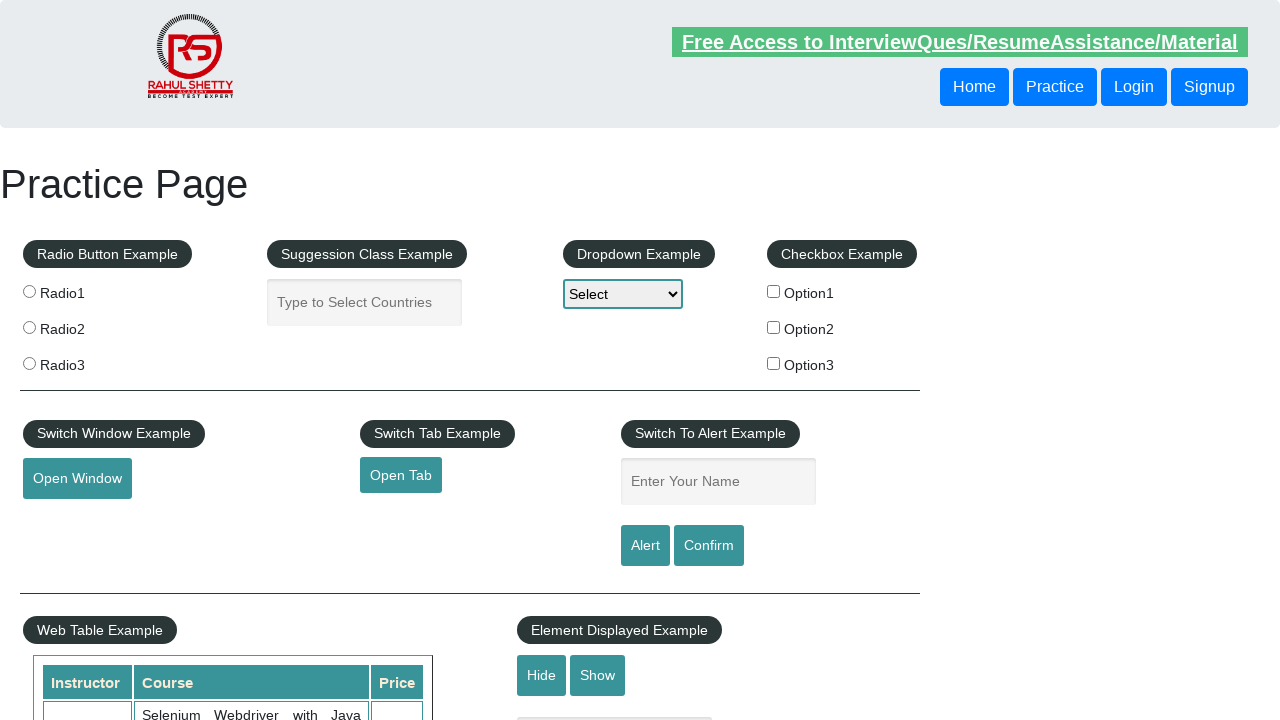

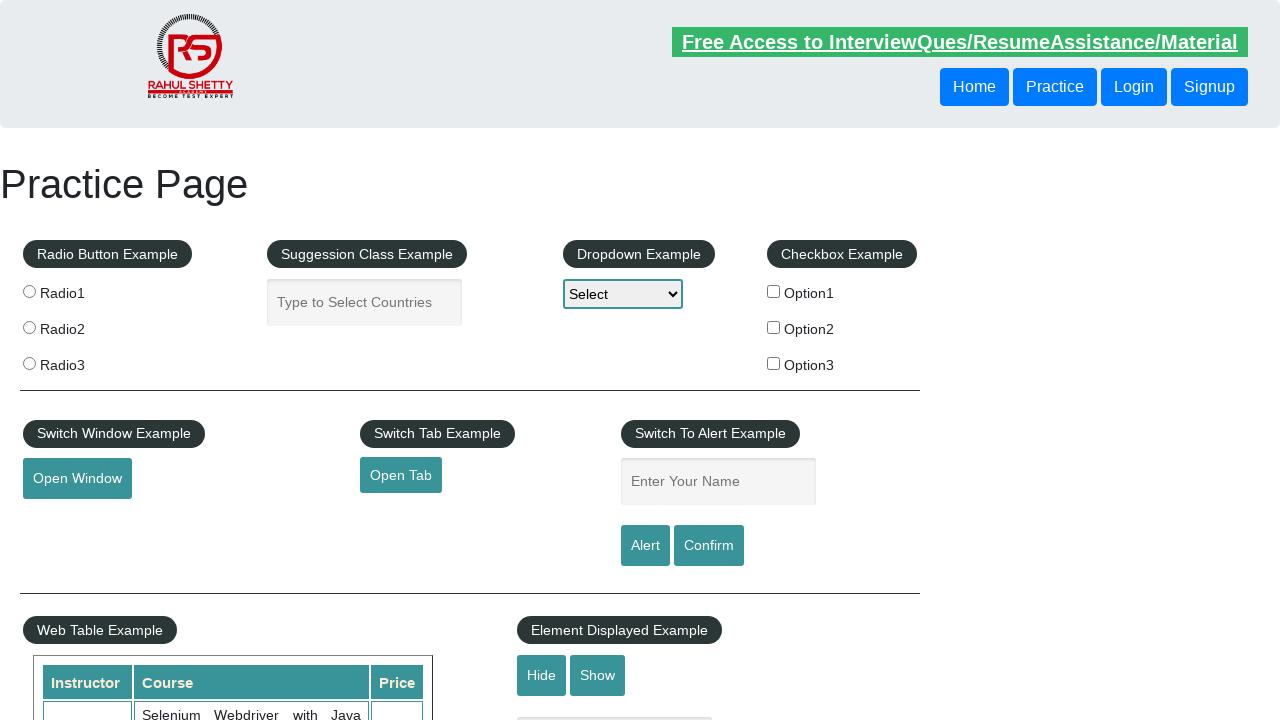